Tests getting the DOM attribute 'type' from the search box

Starting URL: https://duckduckgo.com/

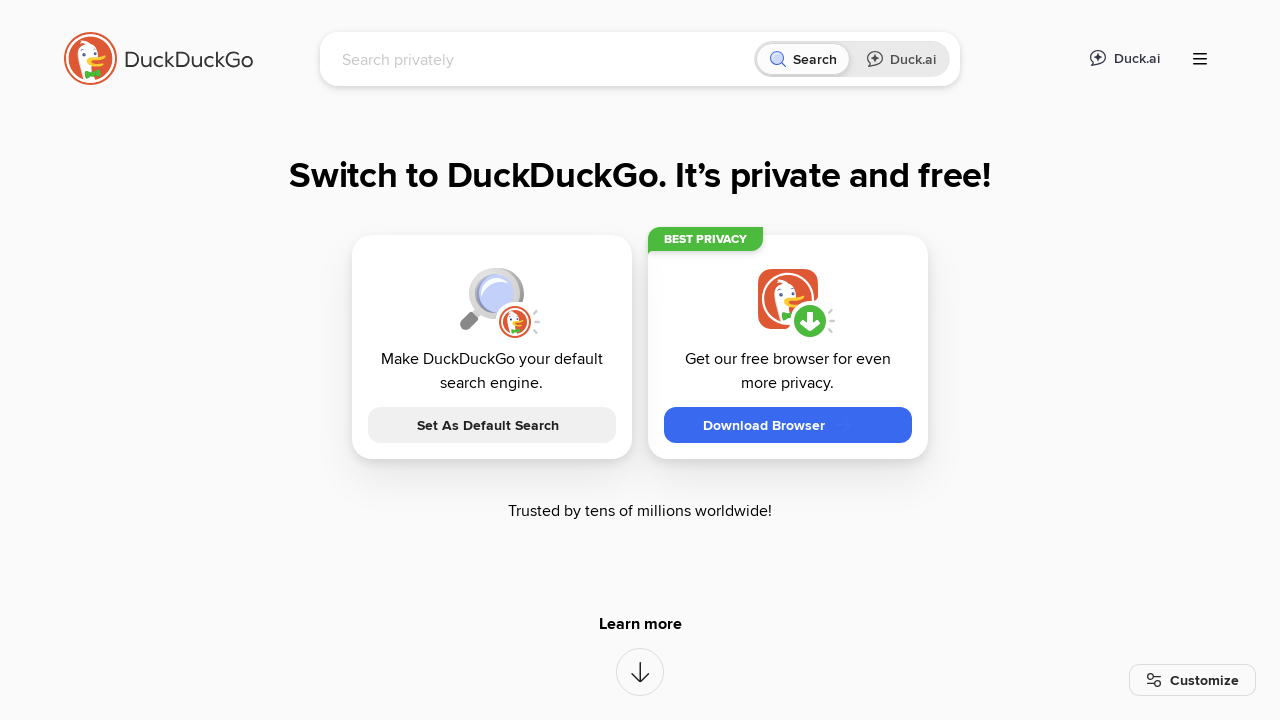

Navigated to DuckDuckGo homepage
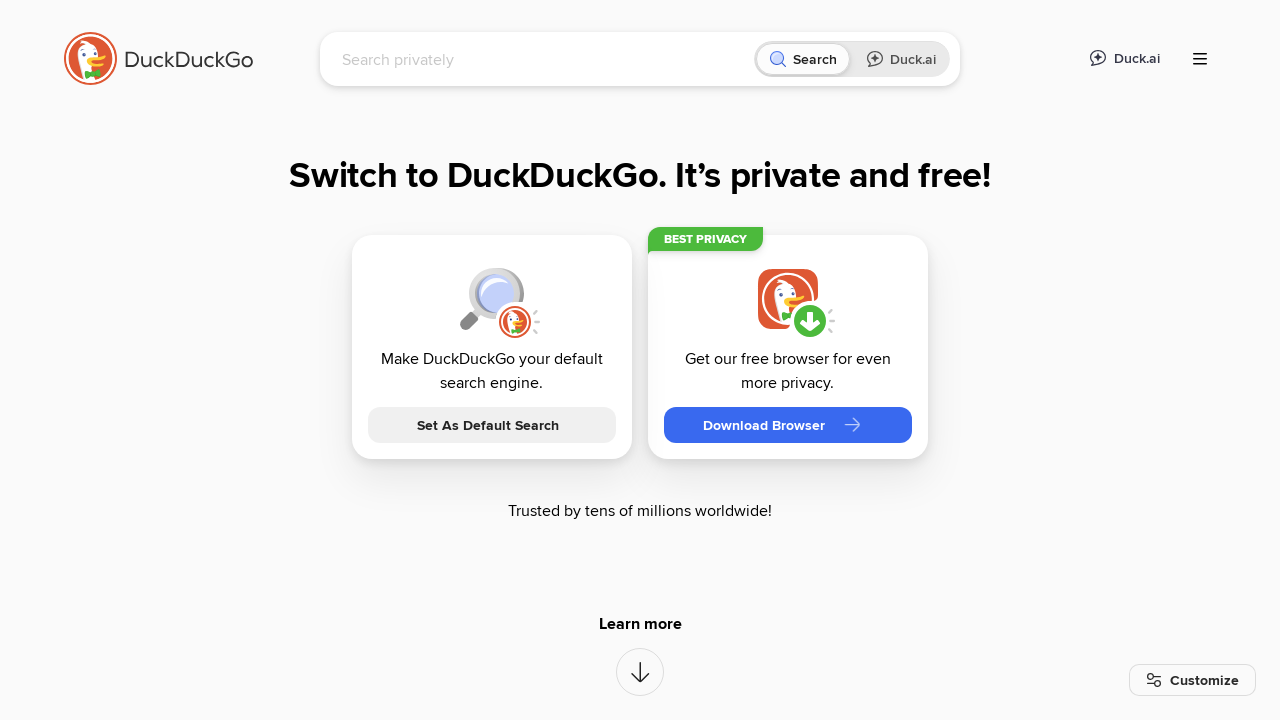

Retrieved 'type' attribute from search box element
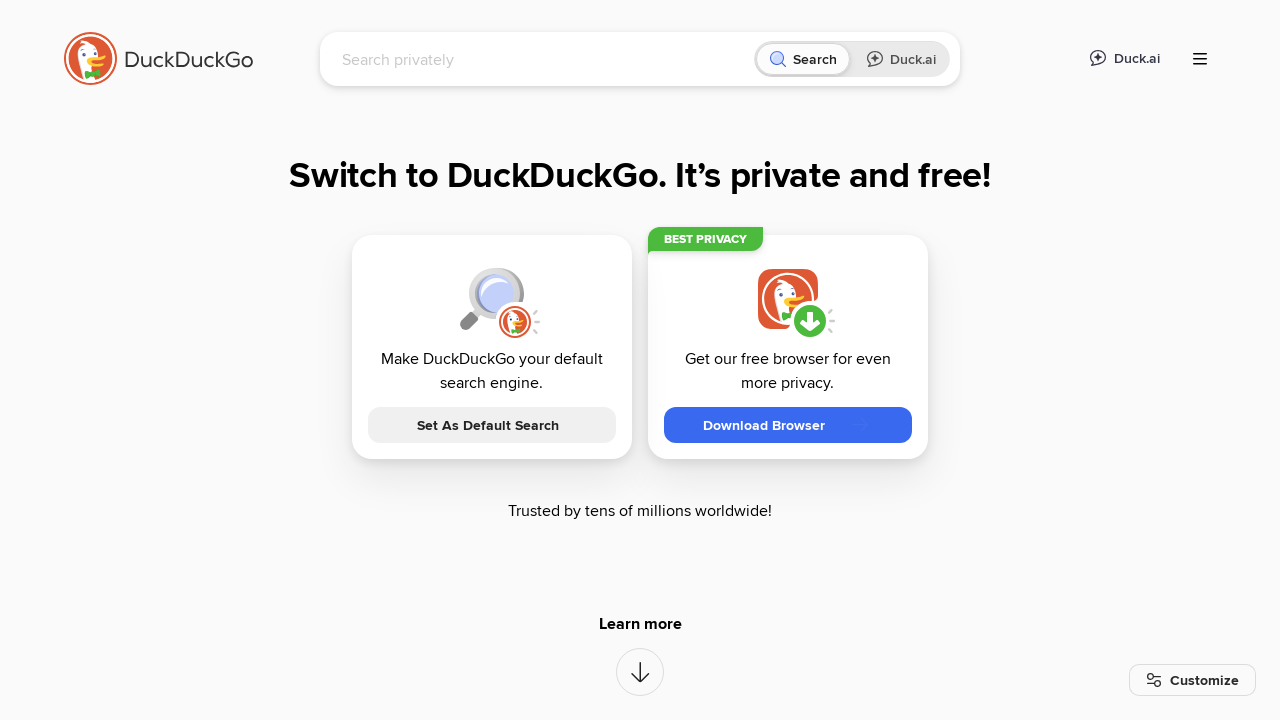

Verified that 'type' attribute exists and is not None
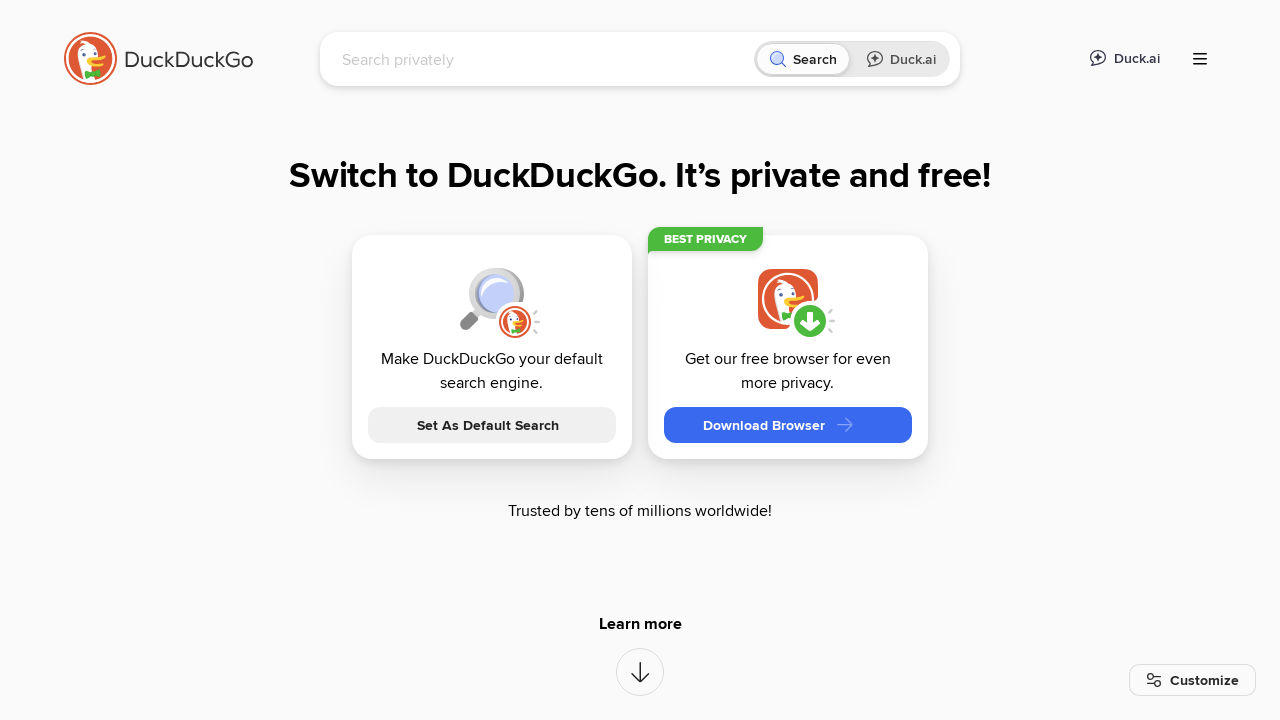

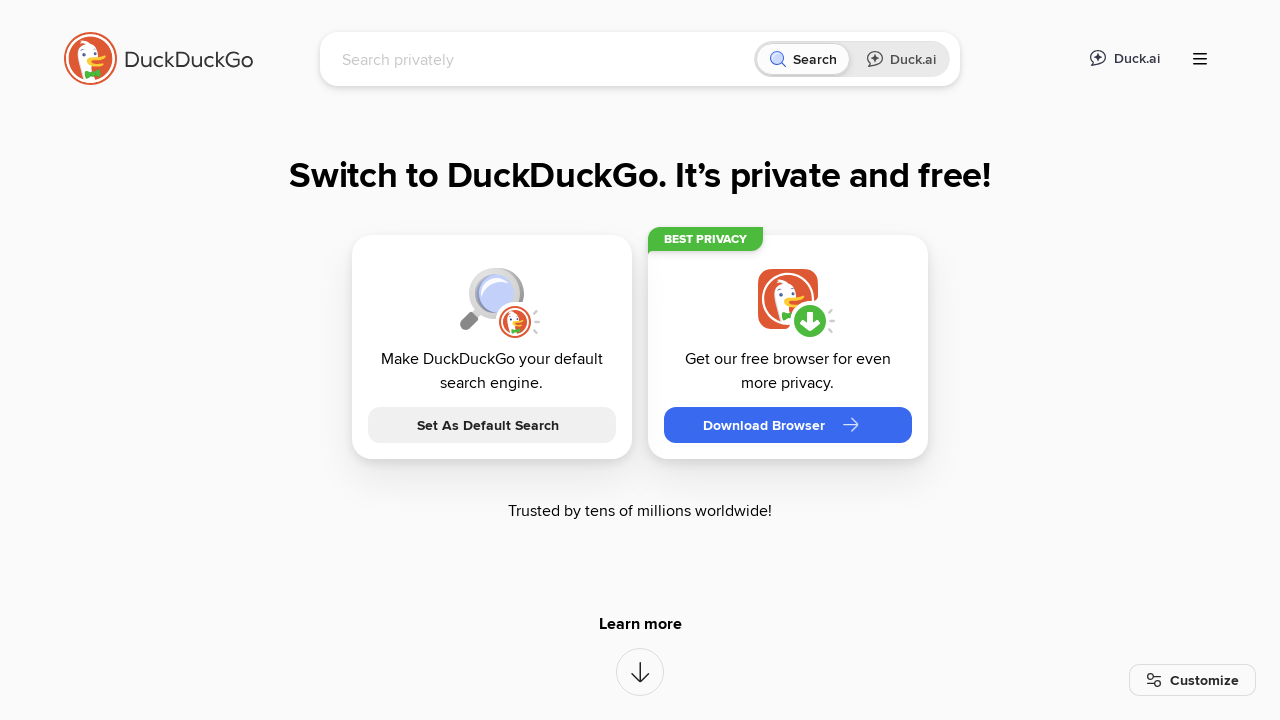